Tests product search functionality on a grocery e-commerce site by searching for "ca", verifying 4 products are displayed, and adding the third product to cart

Starting URL: https://rahulshettyacademy.com/seleniumPractise/#/

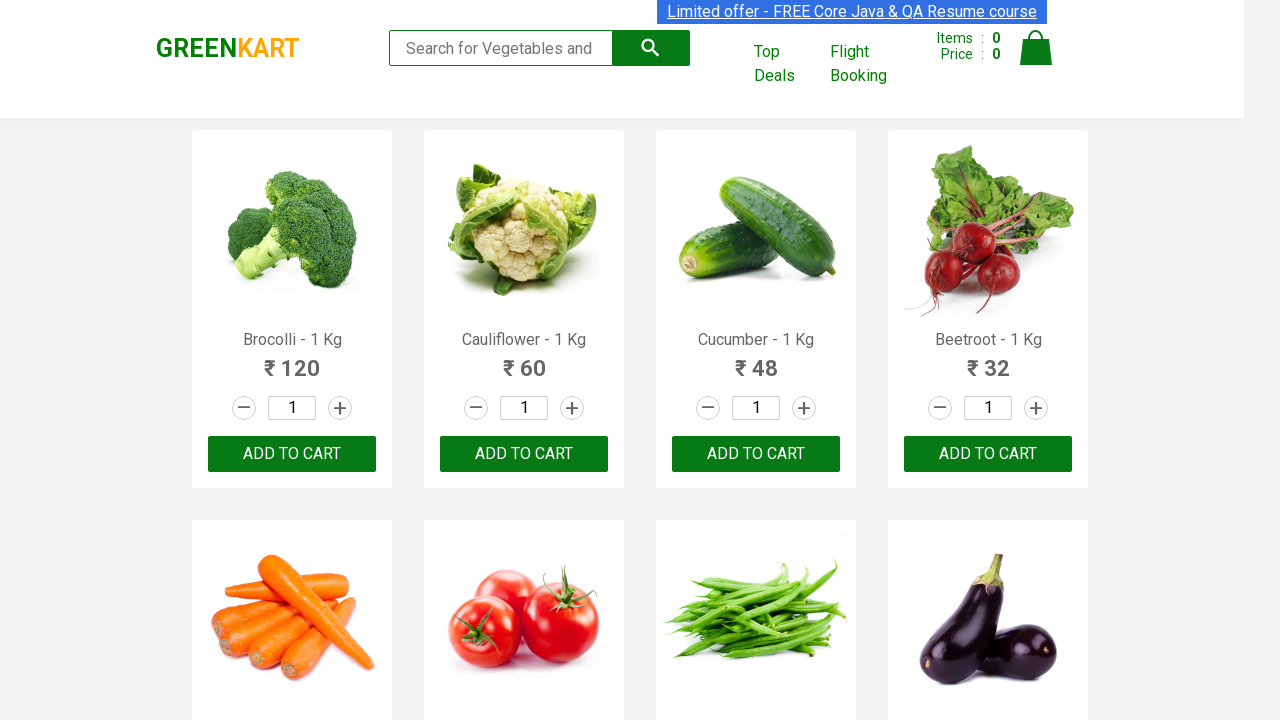

Filled search field with 'ca' on .search-keyword
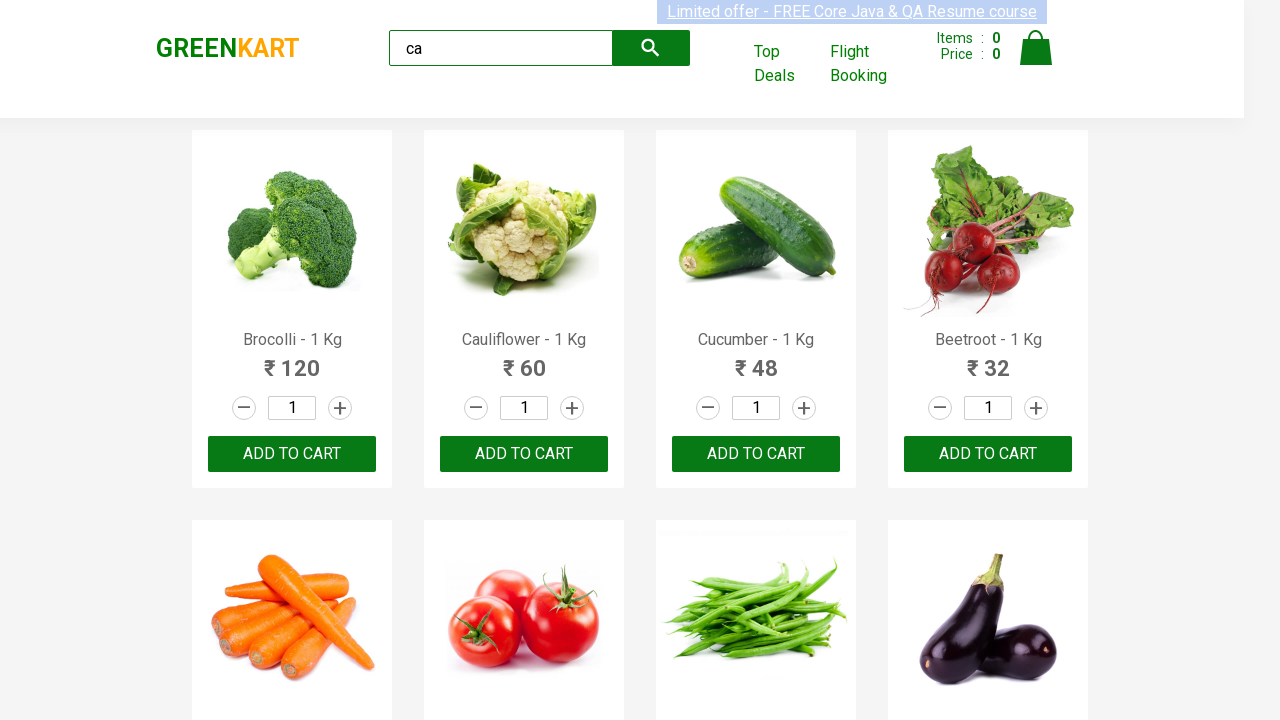

Waited 2 seconds for search results to load
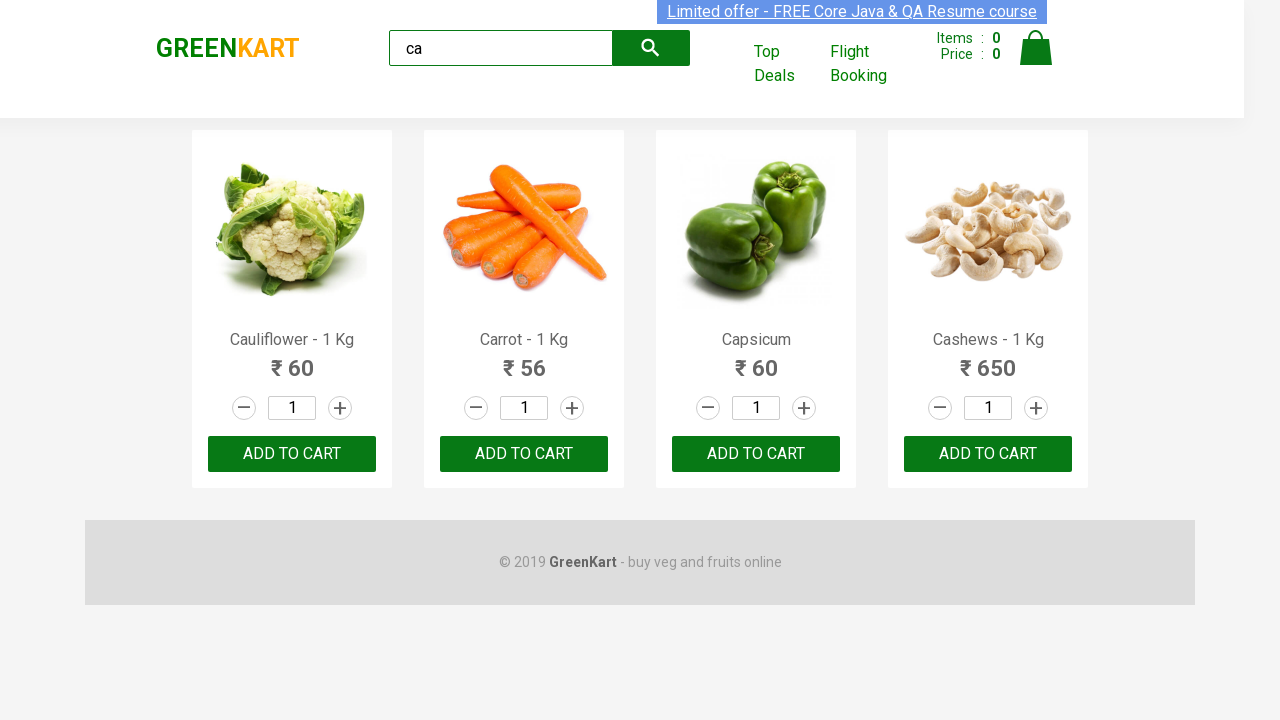

Product elements loaded on the page
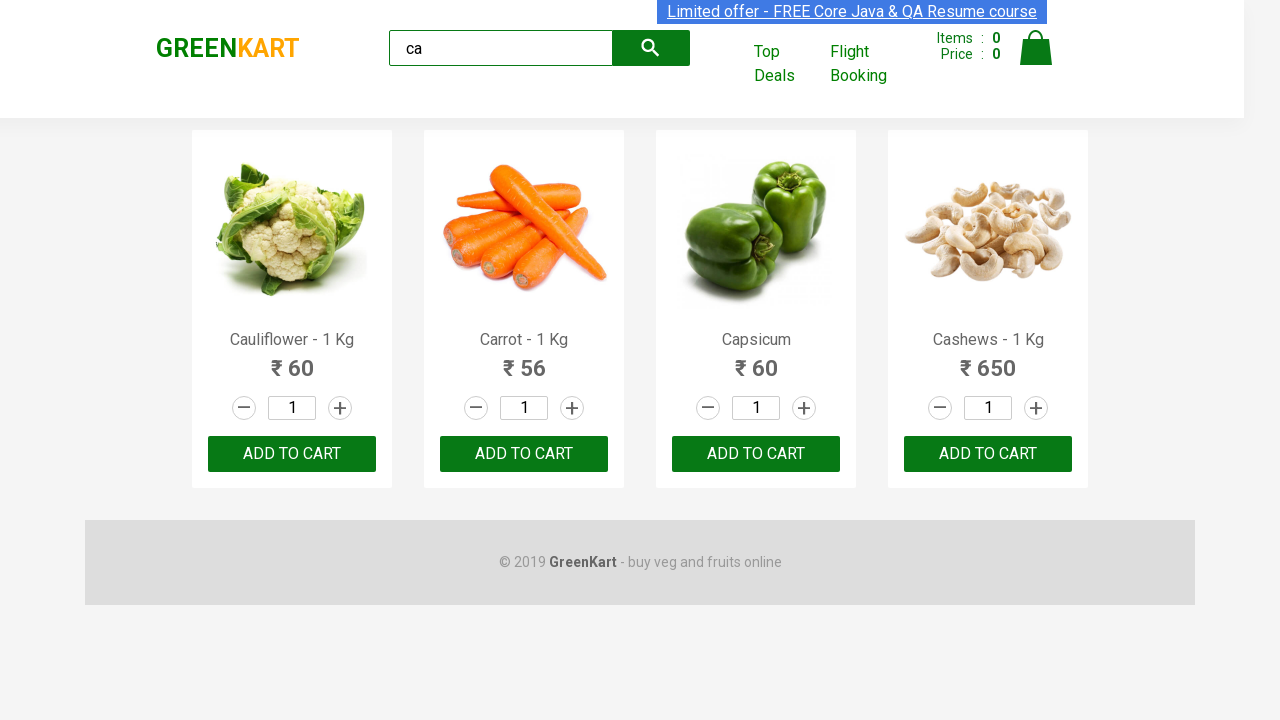

Located all product elements
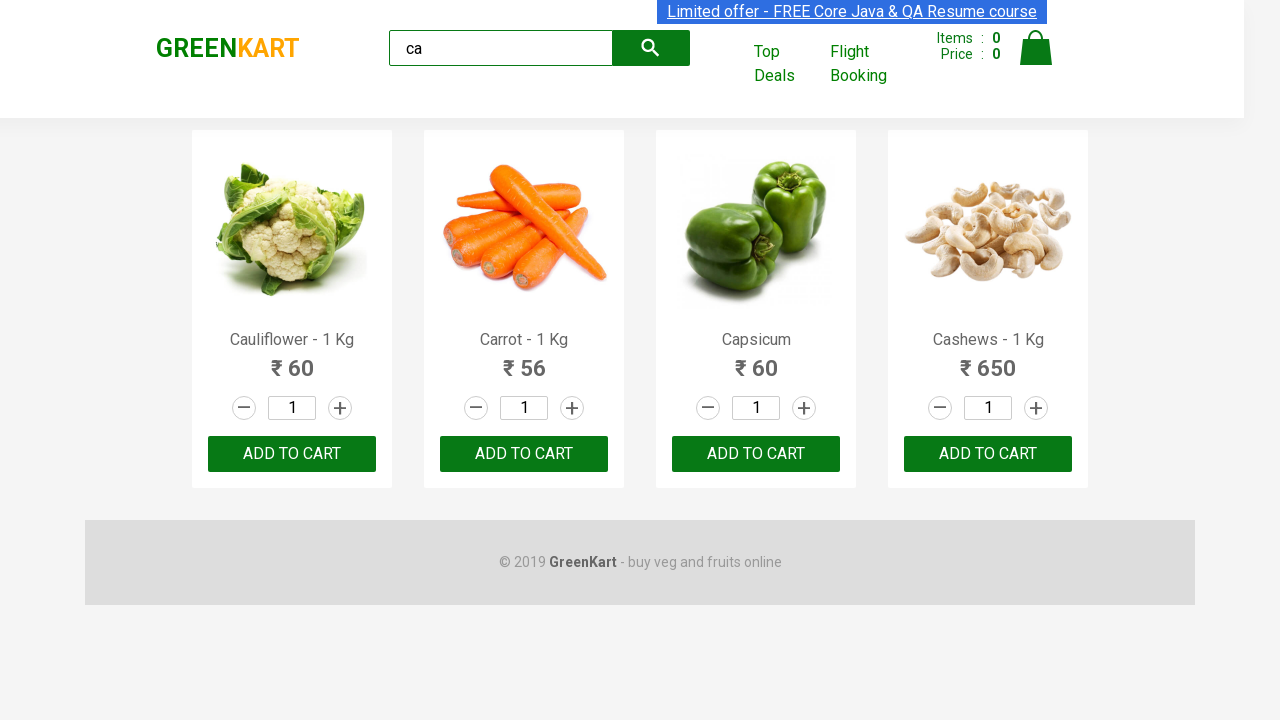

Verified that exactly 4 products are displayed
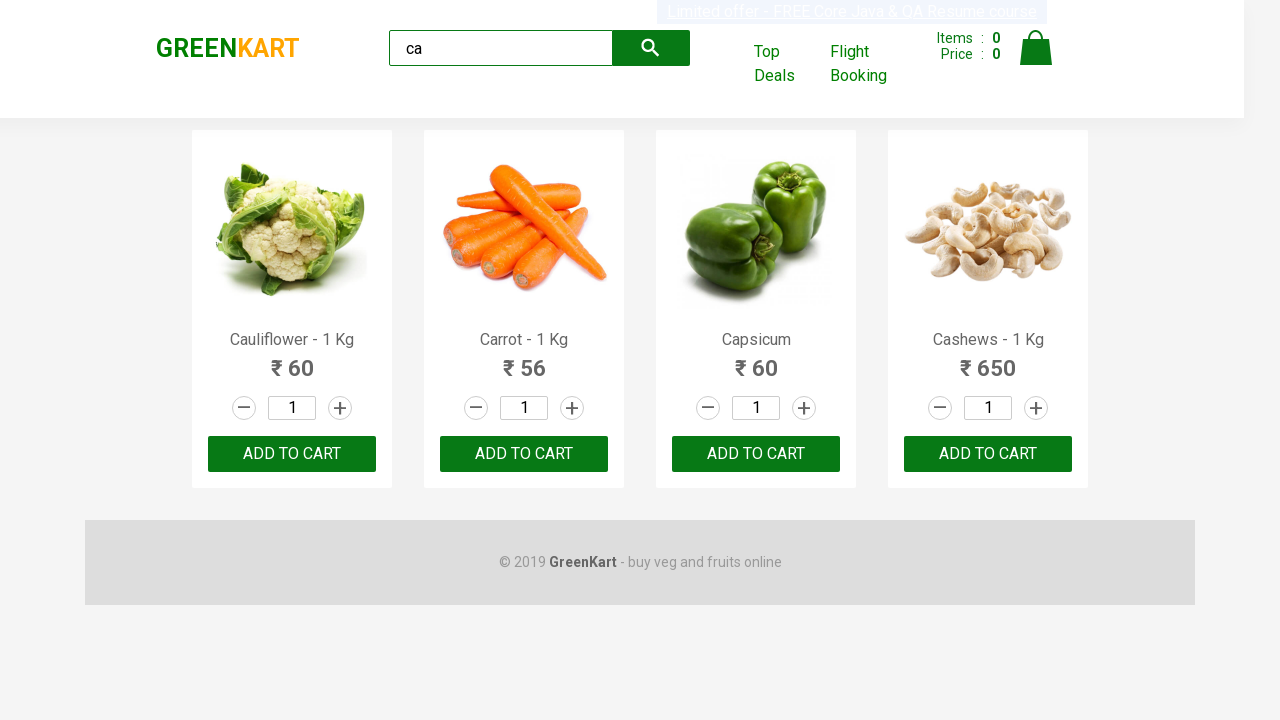

Clicked ADD TO CART button on the third product at (756, 454) on .products .product >> nth=2 >> text=ADD TO CART
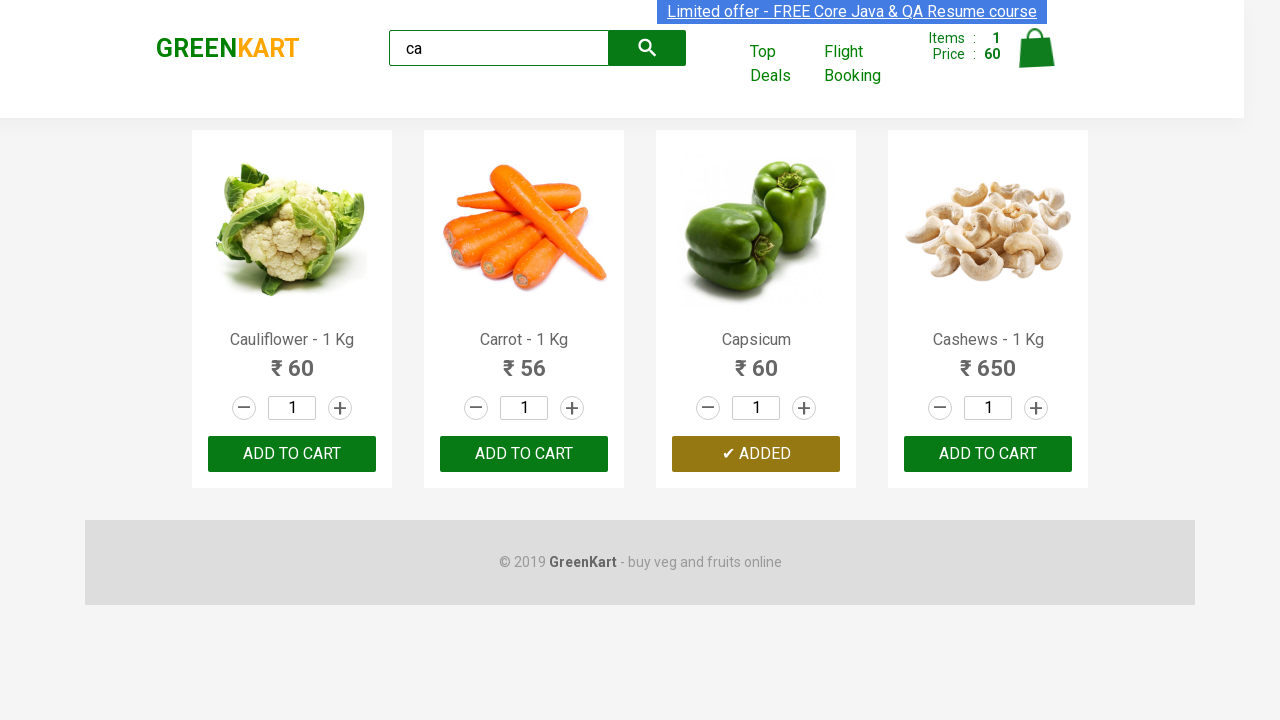

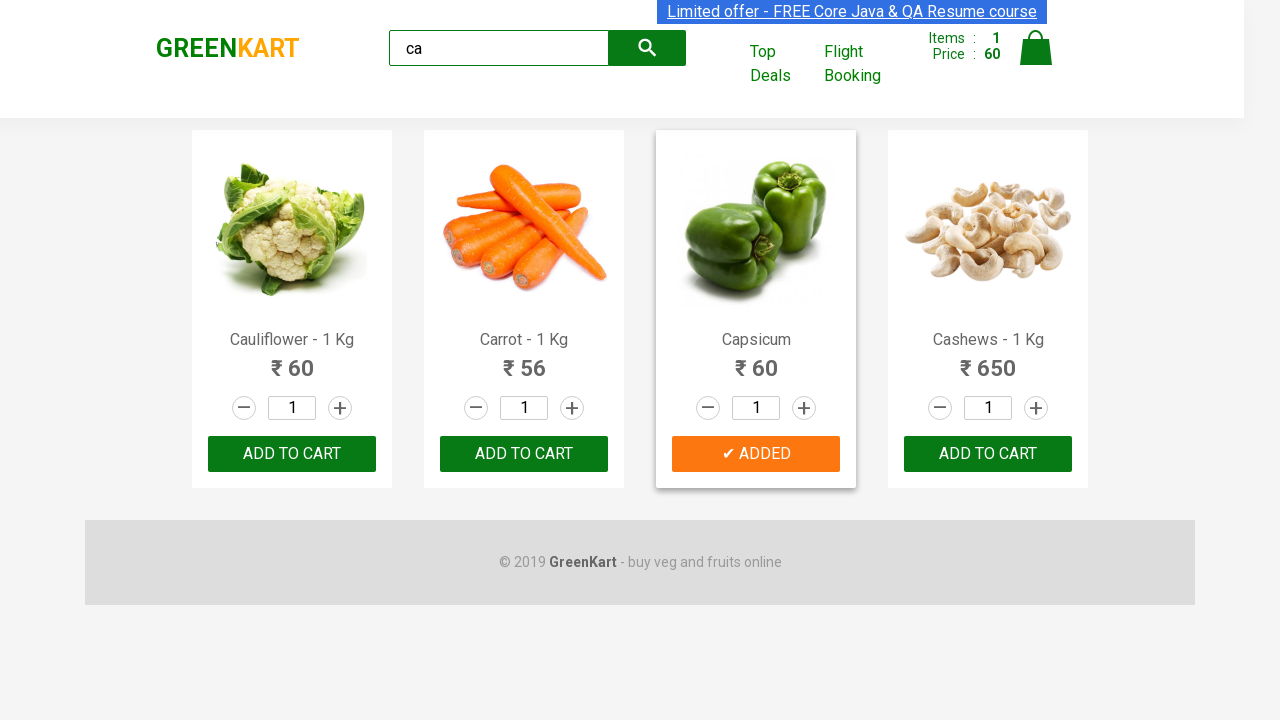